Tests modal functionality by clicking a button to open a modal dialog and then clicking the close button to dismiss it using JavaScript execution

Starting URL: https://formy-project.herokuapp.com/modal

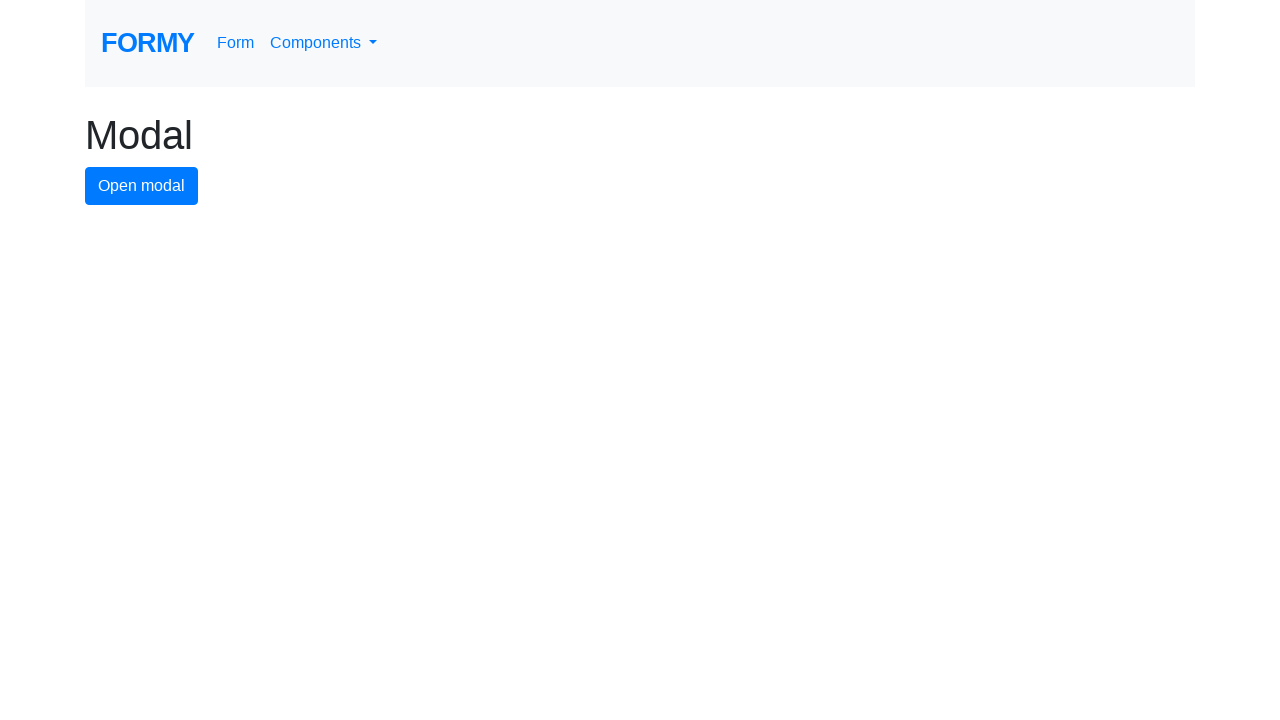

Clicked modal button to open modal dialog at (142, 186) on #modal-button
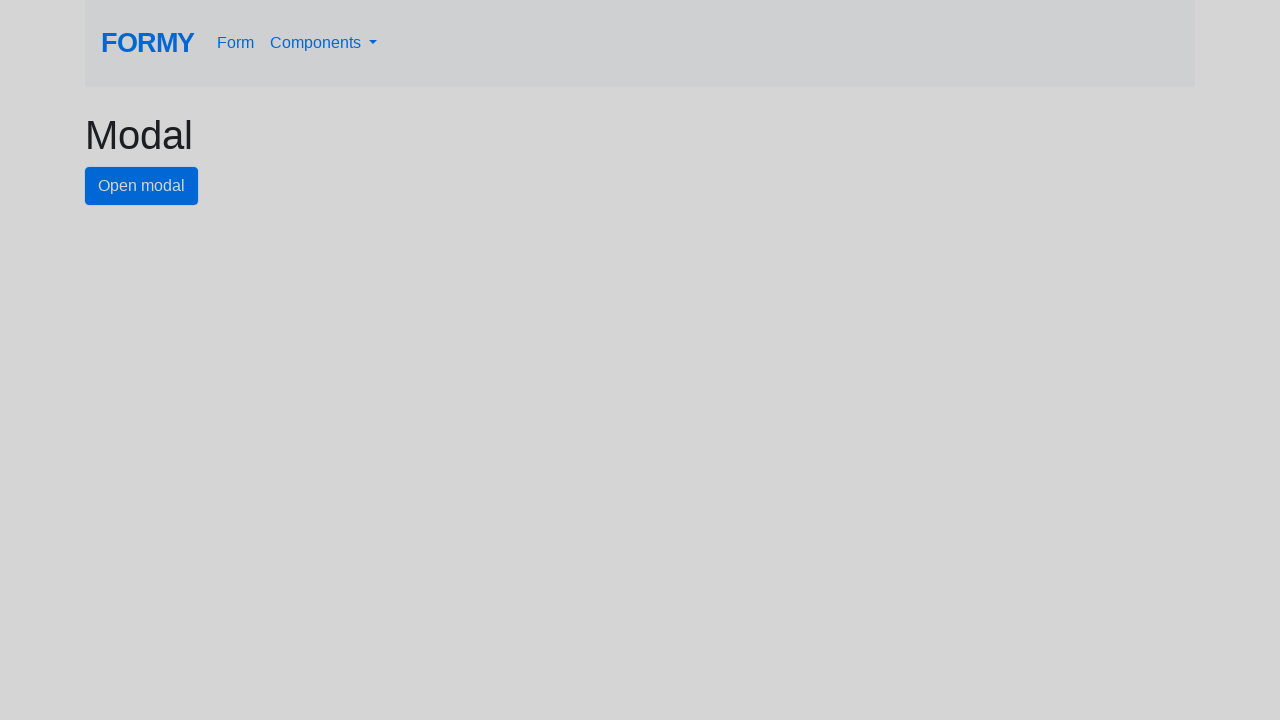

Clicked close button to dismiss modal dialog at (782, 136) on #close-button
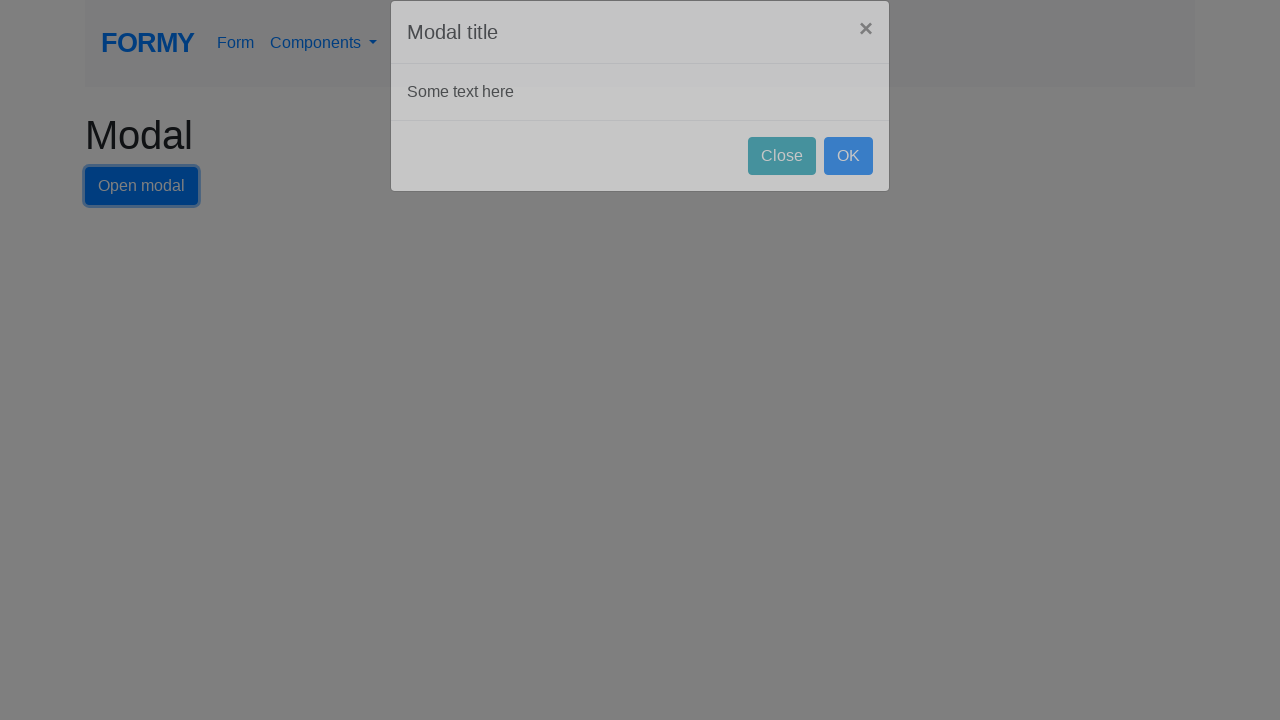

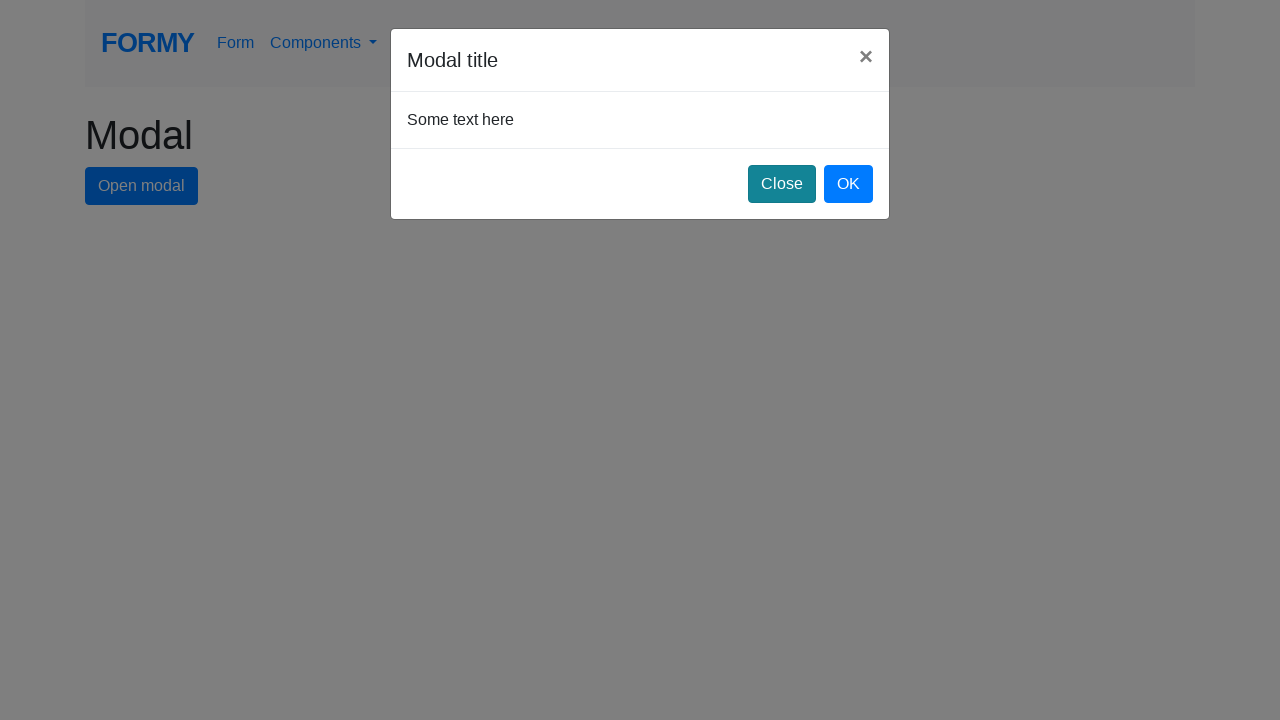